Tests navigating to Top Lists page and verifying the language list loads

Starting URL: http://www.99-bottles-of-beer.net/

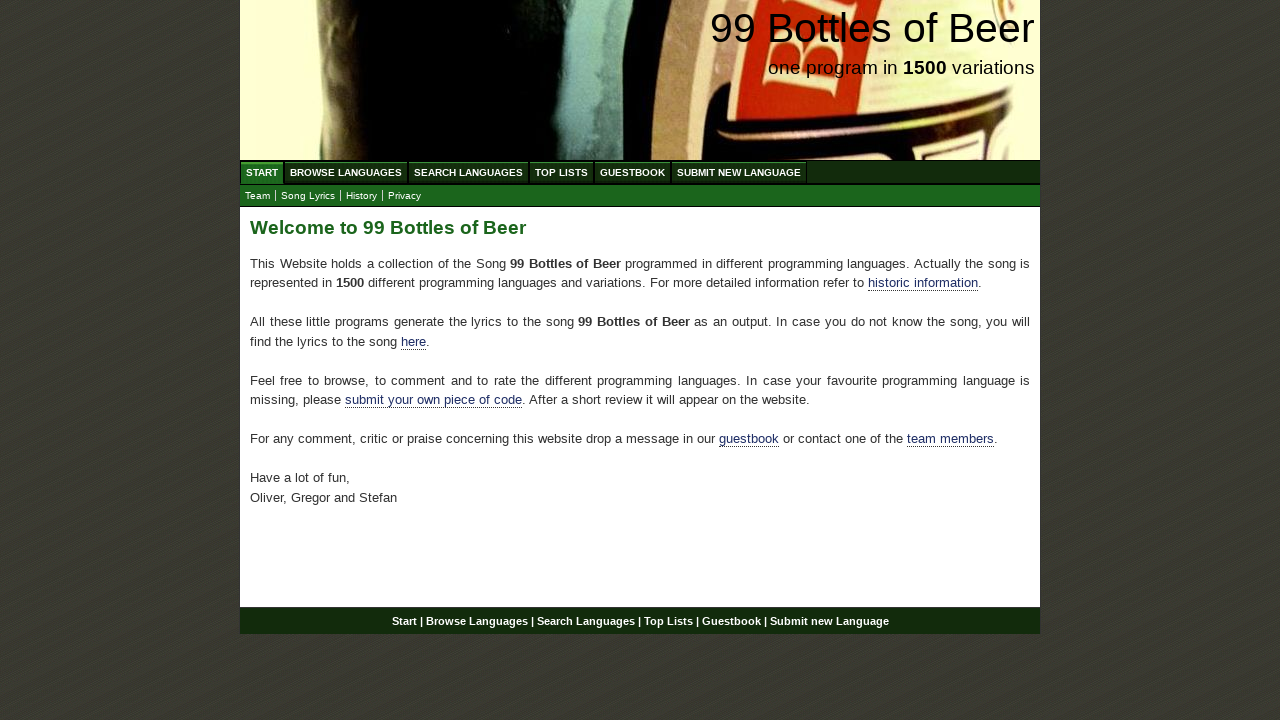

Clicked on Top Lists link at (562, 172) on text=Top Lists
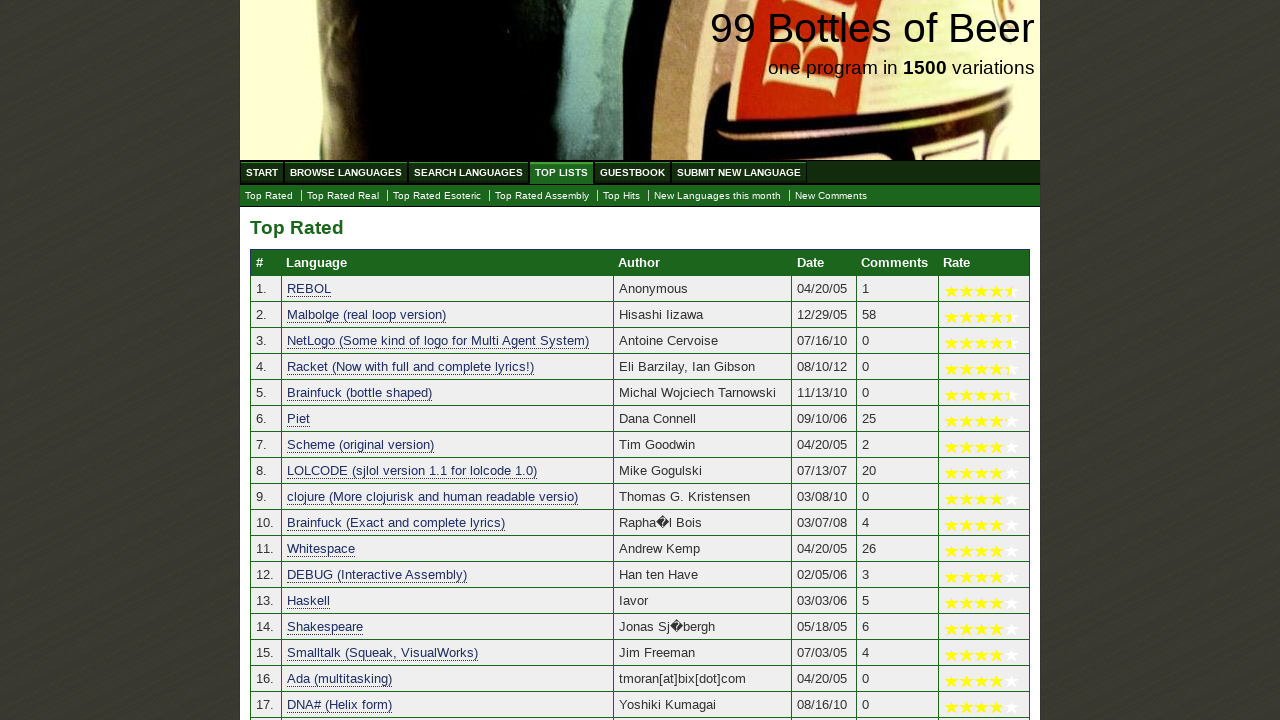

Language list loaded on Top Lists page
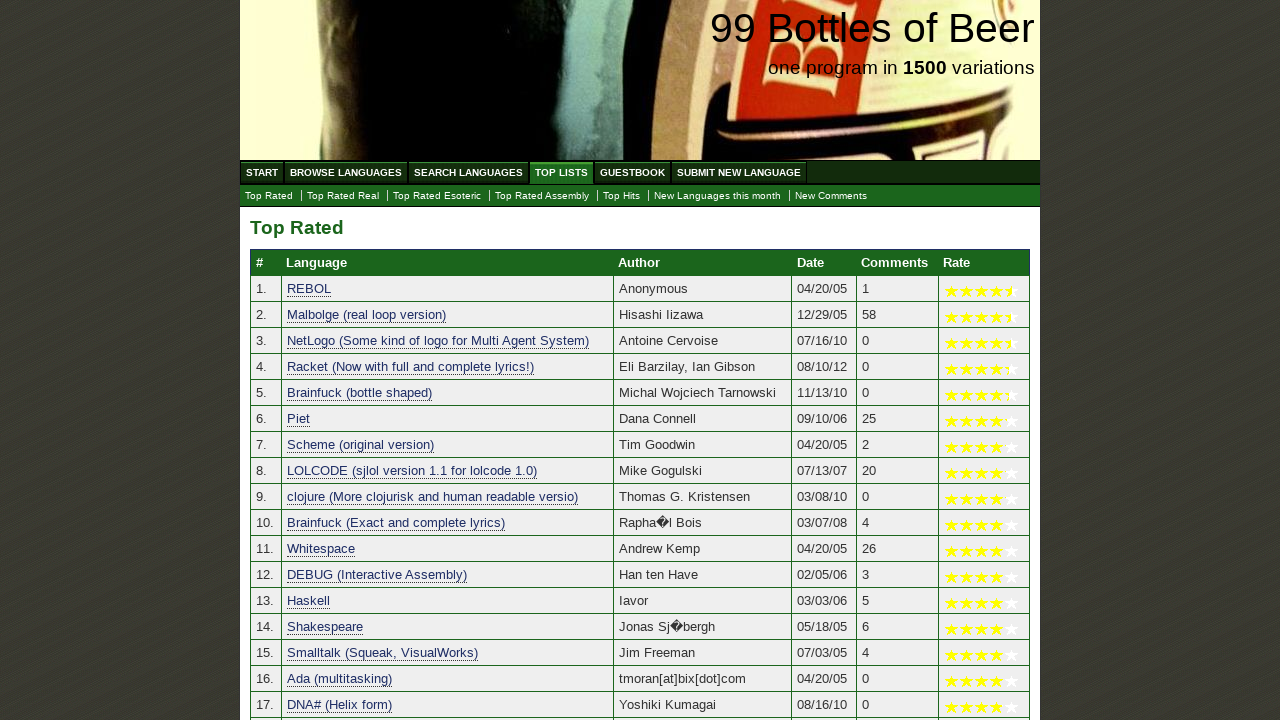

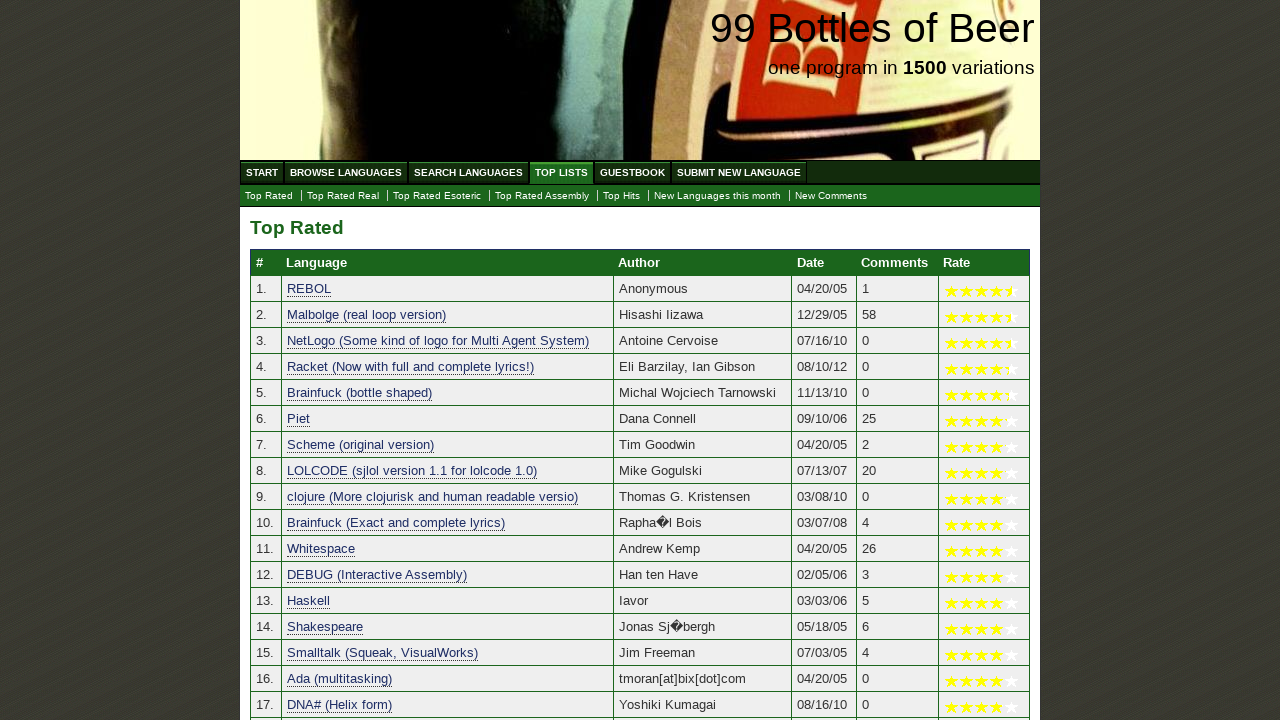